Tests drag and drop functionality on the jQuery UI demo page by dragging an element and dropping it onto a droppable target area.

Starting URL: https://jqueryui.com/droppable/

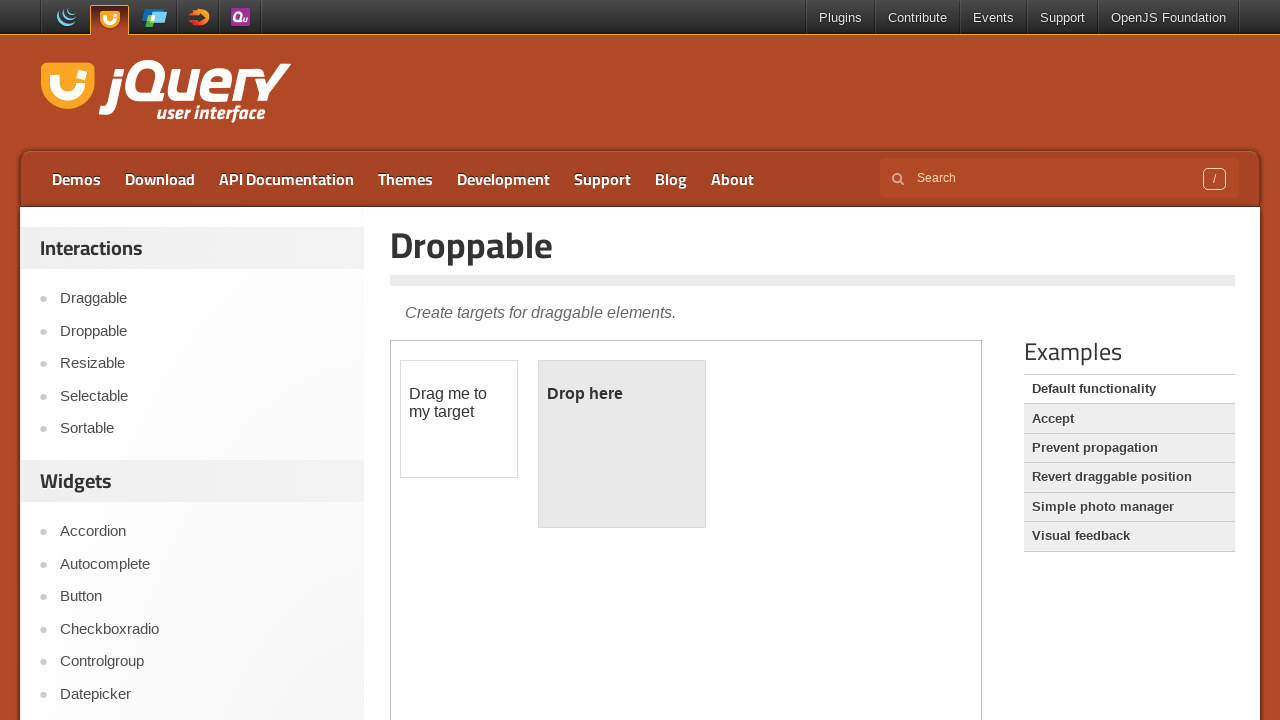

Located iframe containing draggable elements
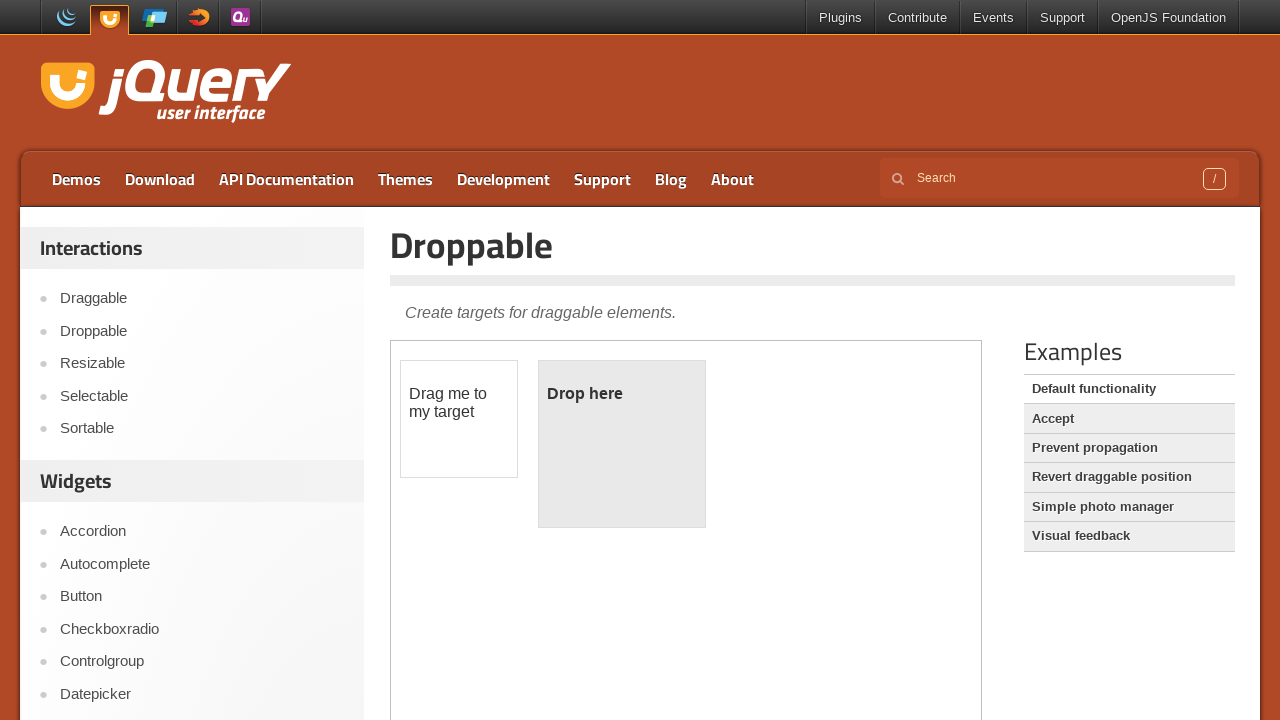

Located draggable source element
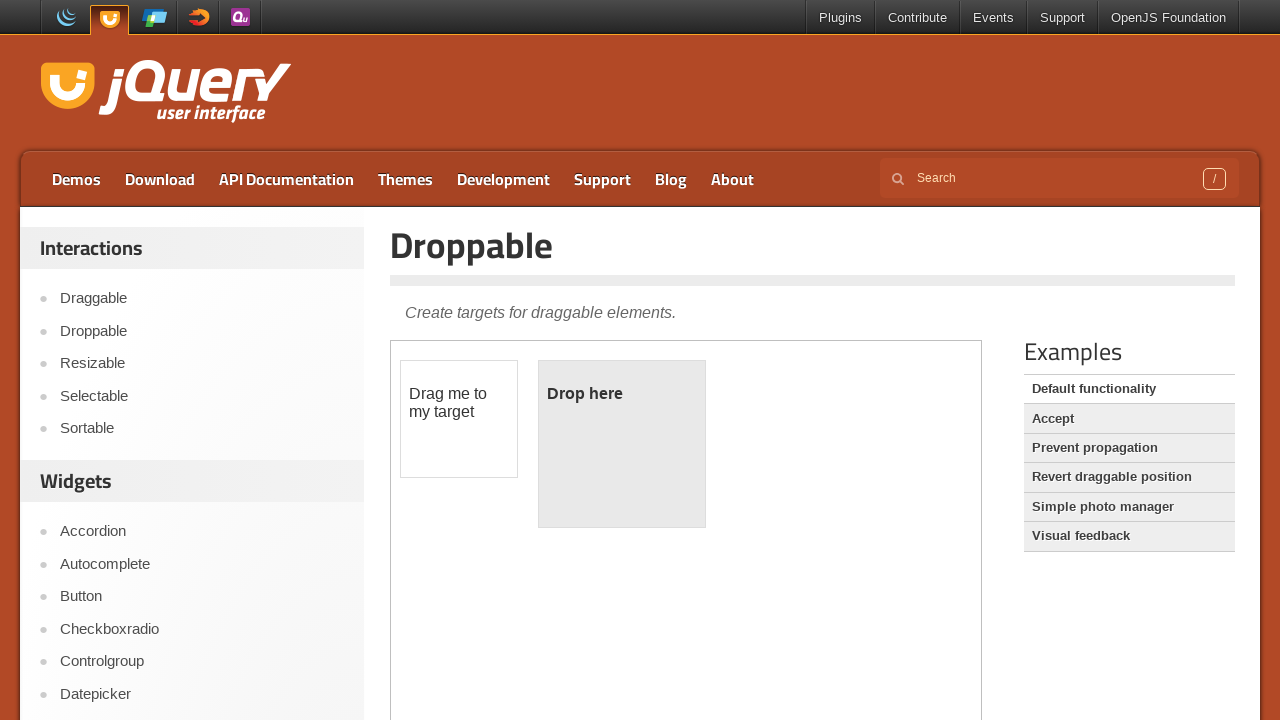

Located droppable target element
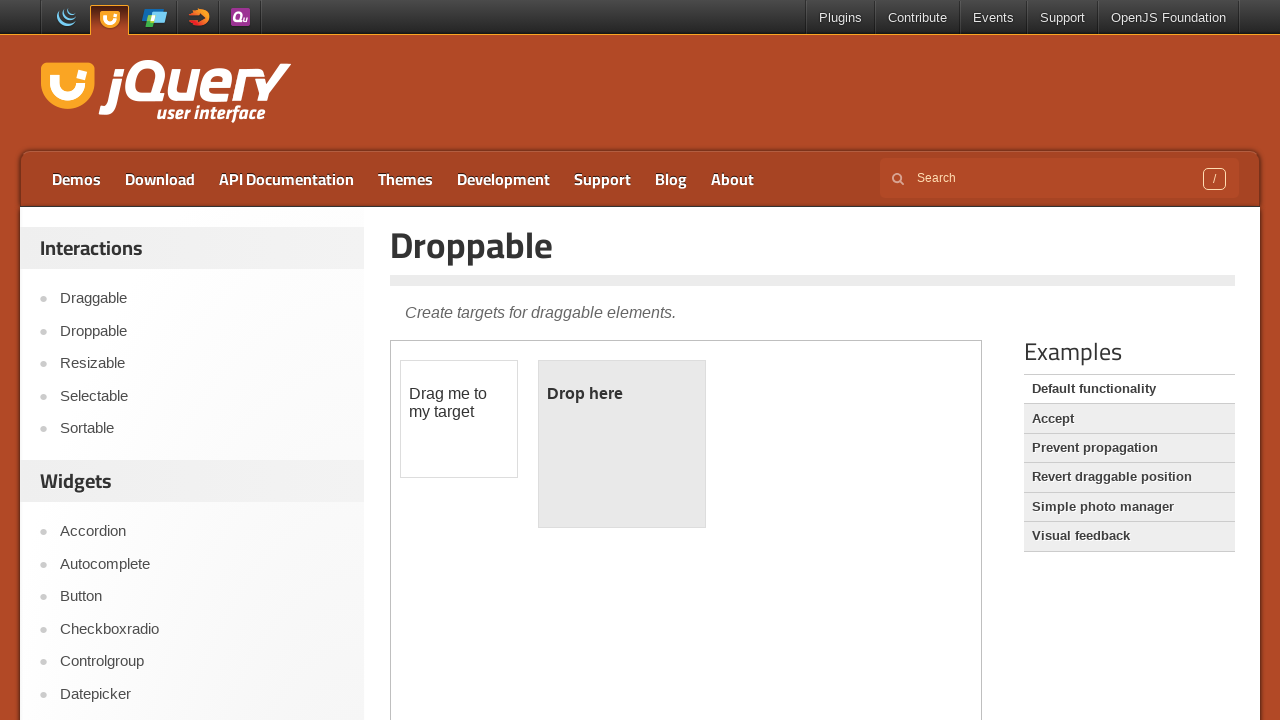

Dragged element to droppable target area at (622, 444)
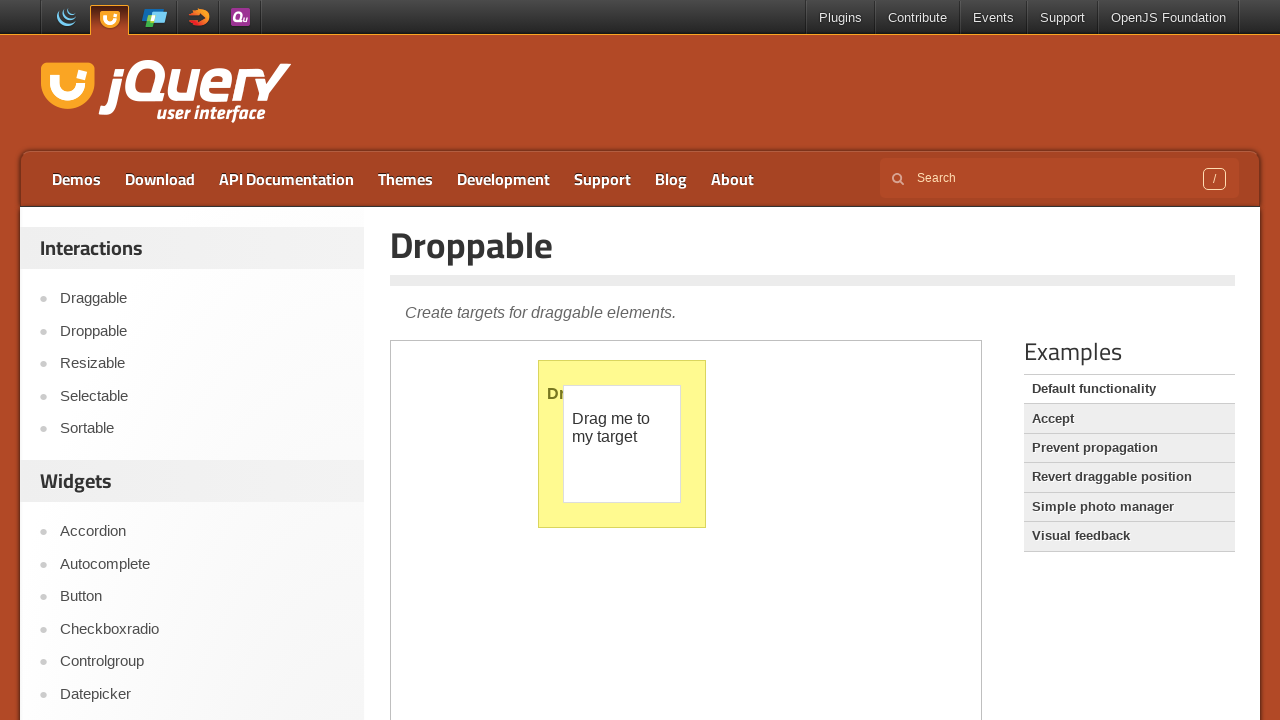

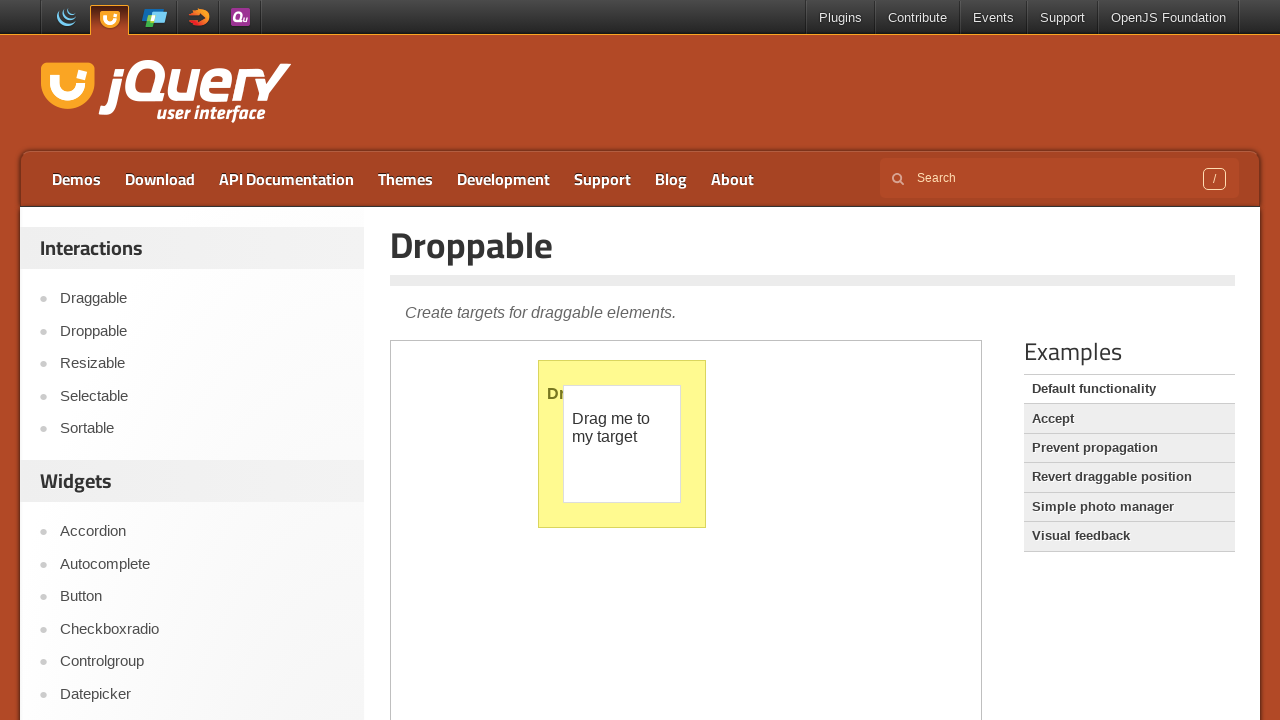